Tests window handling by clicking a link that opens a new window, switching to it, and extracting text from the new window

Starting URL: https://omayo.blogspot.com/2013/05/page-one.html

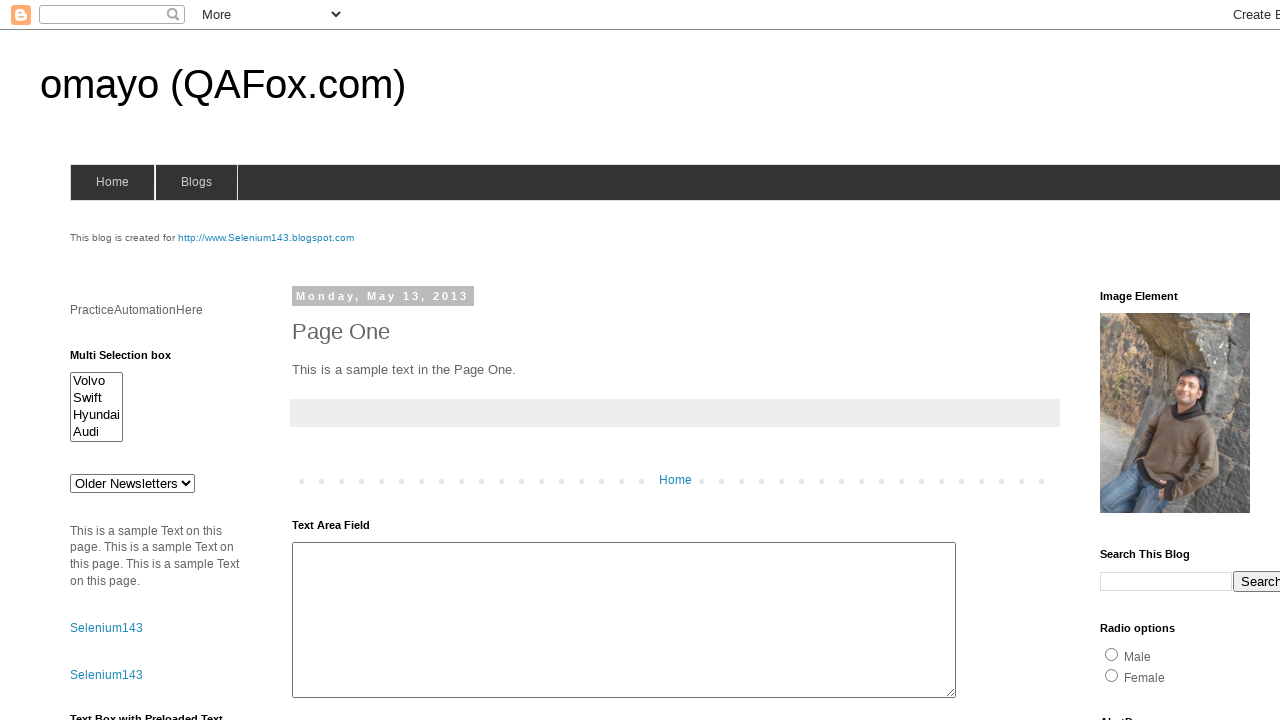

Clicked link to open new window at (132, 360) on #HTML37 > div.widget-content > p > a
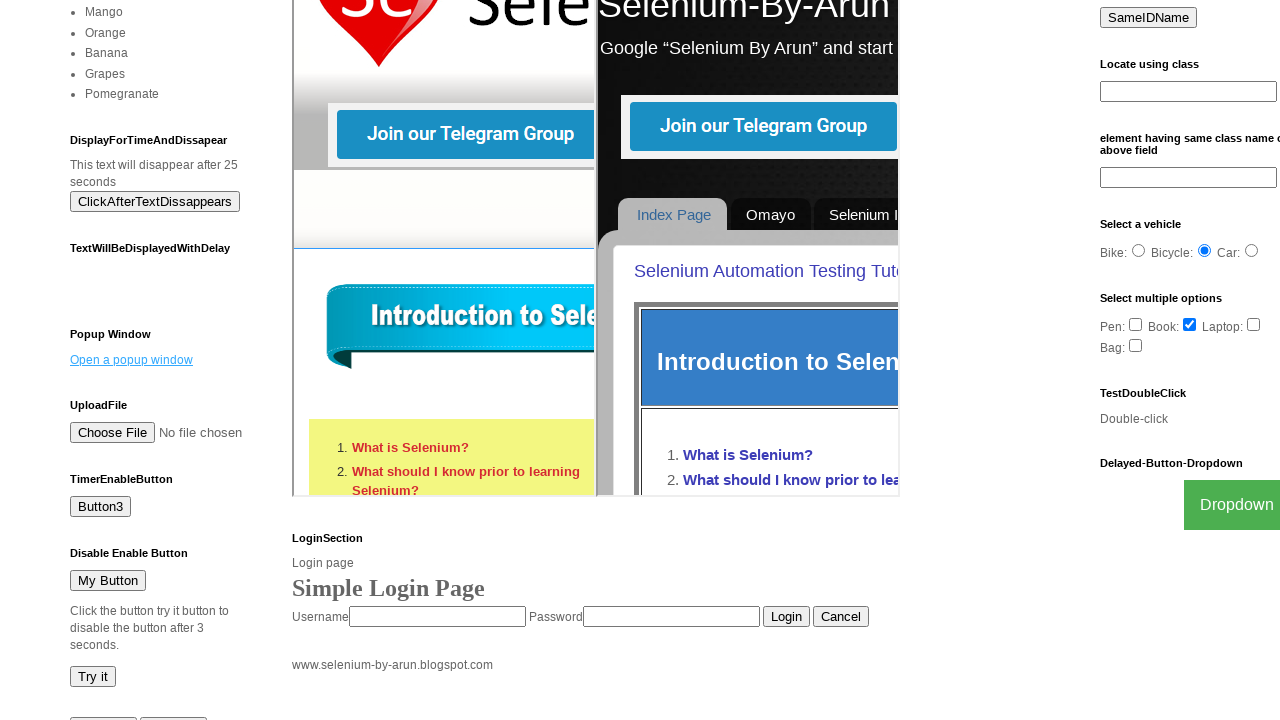

New window loaded and ready
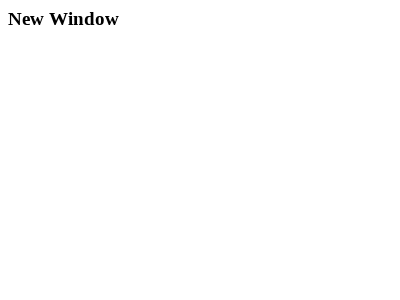

Extracted text from new window: New Window
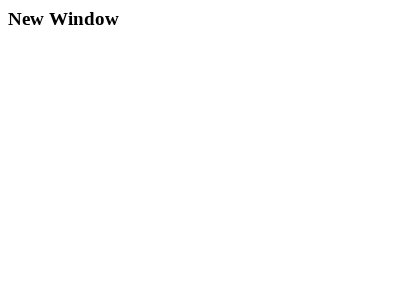

Closed new window
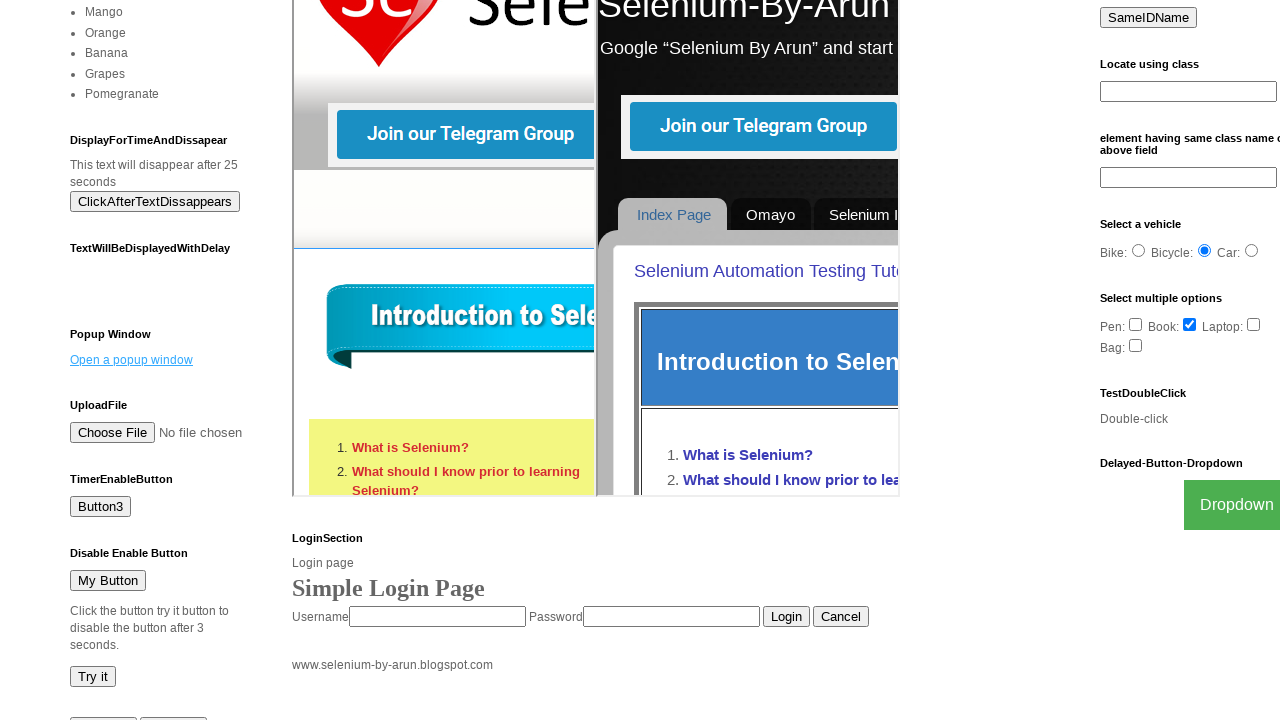

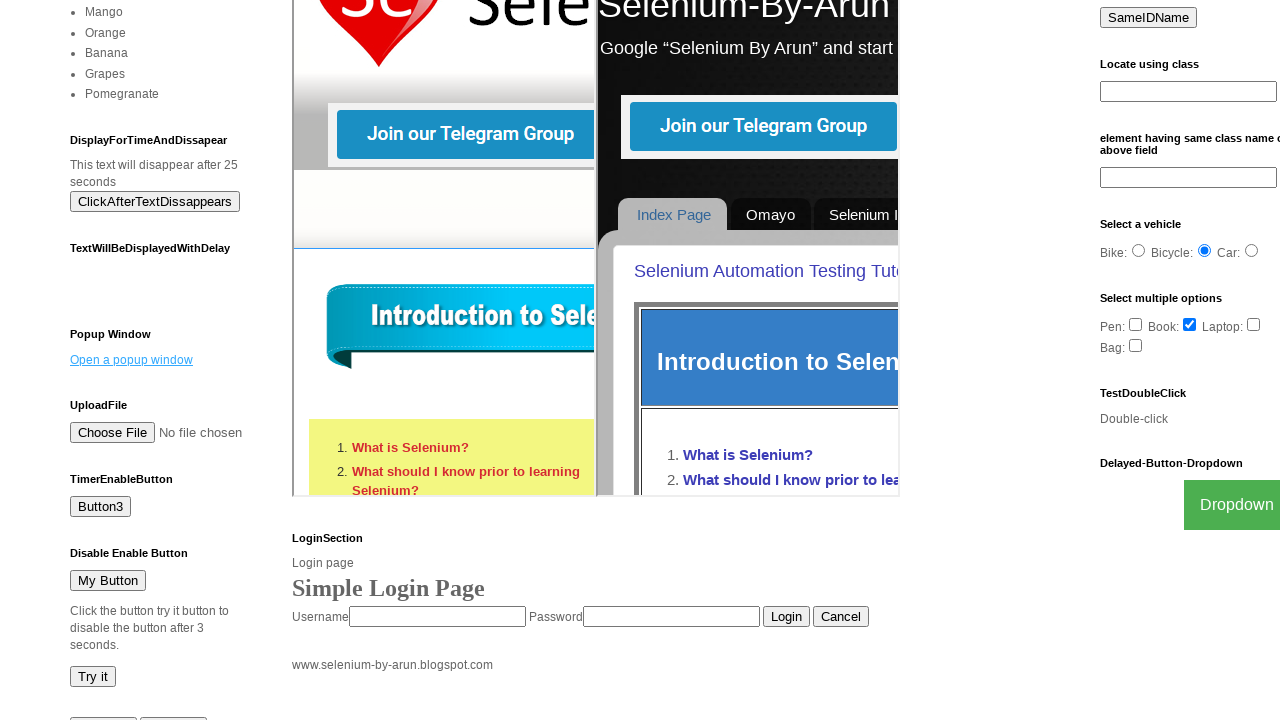